Tests the OrangeHRM free trial form by filling in a subdomain field and clicking the submit button to initiate form submission.

Starting URL: https://www.orangehrm.com/en/30-day-free-trial/

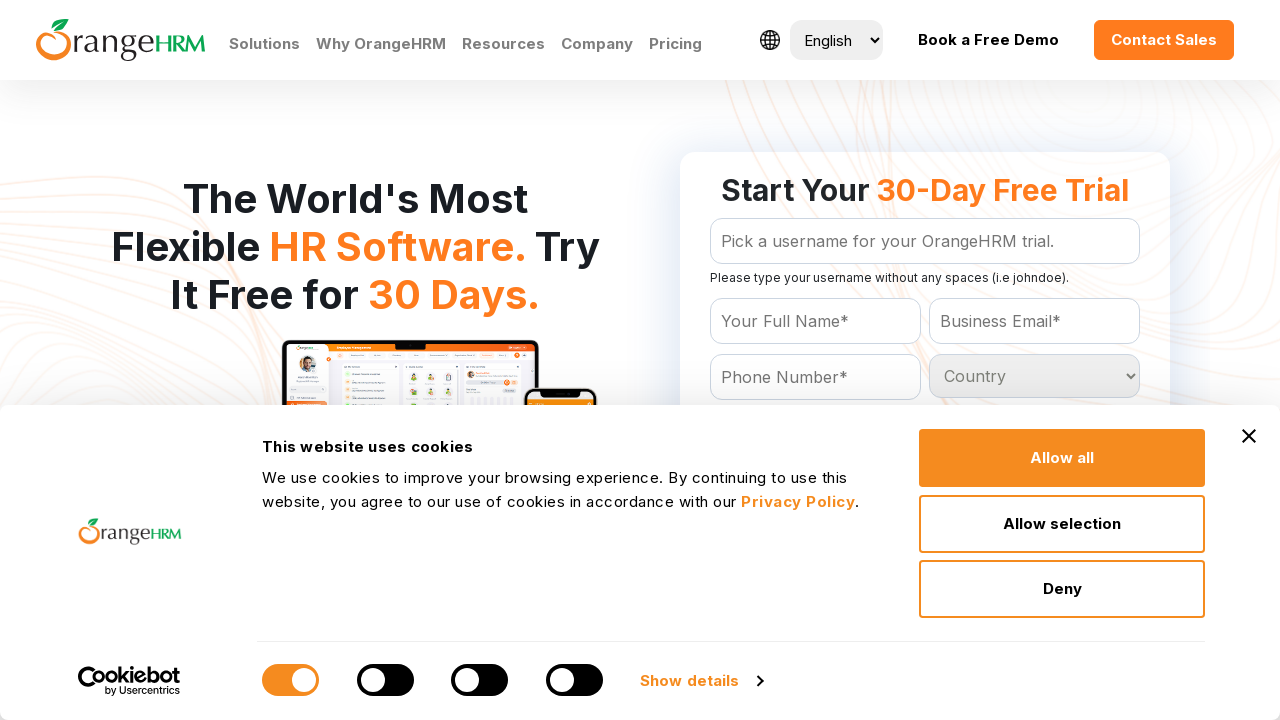

Filled subdomain field with 'testcompany2024' on #Form_getForm_subdomain
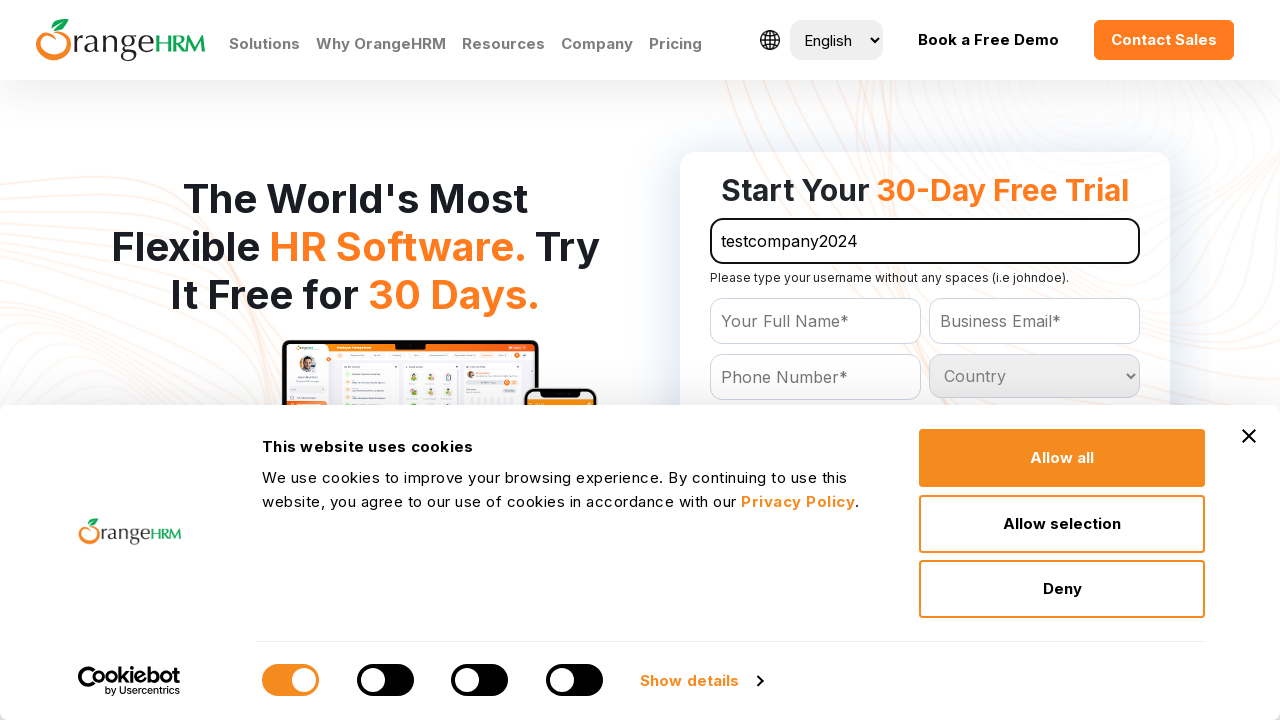

Clicked free trial submit button to initiate form submission at (925, 360) on #Form_getForm_action_submitForm
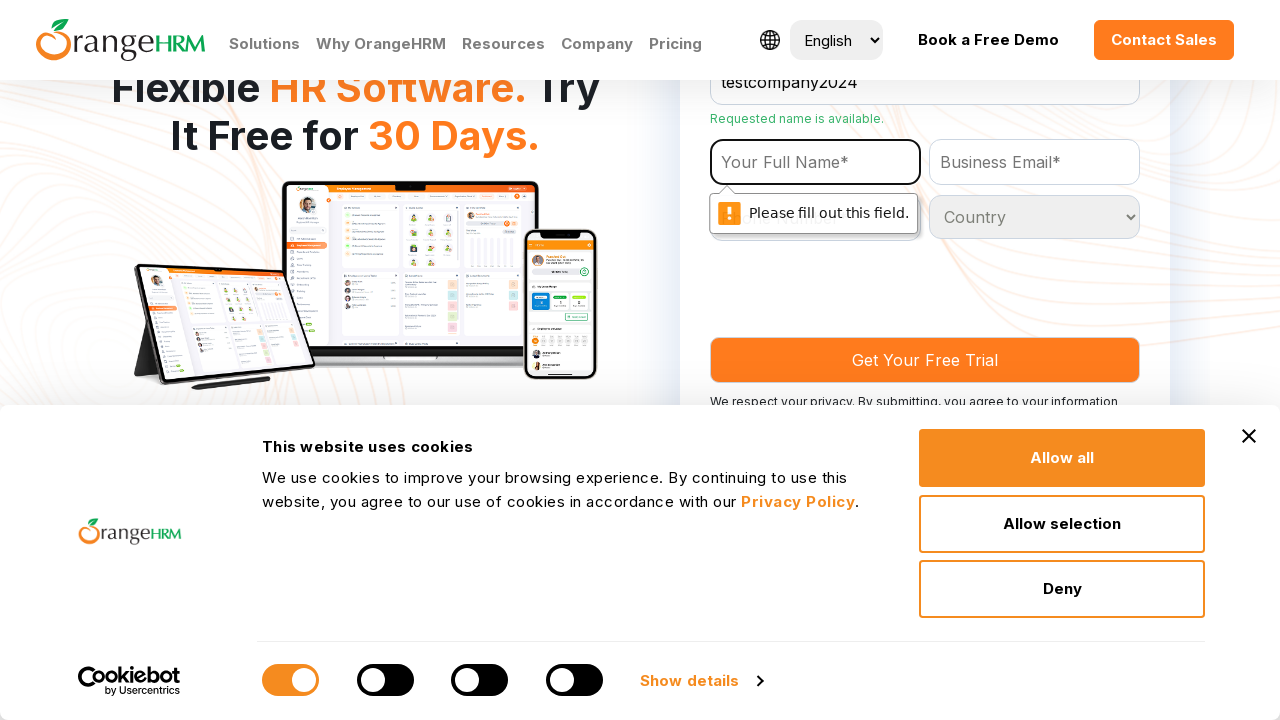

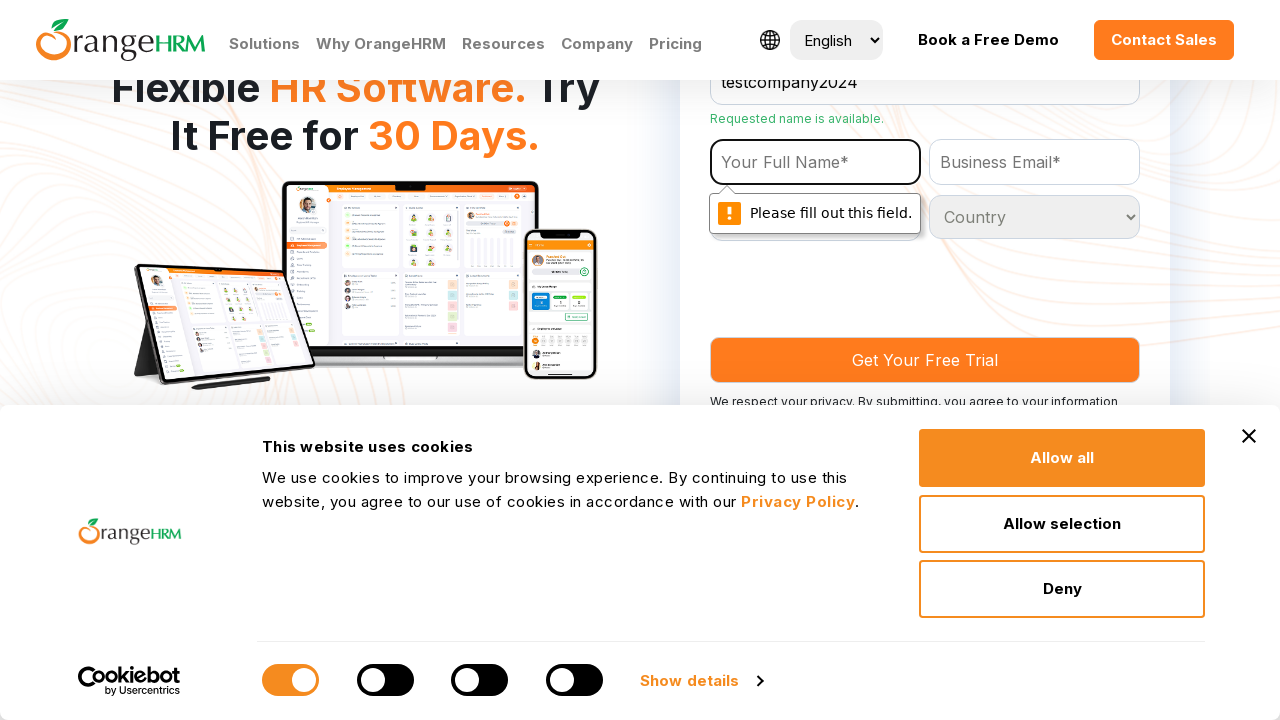